Tests jQuery UI draggable and selectable components by dragging an element and selecting multiple items using Ctrl+click

Starting URL: http://jqueryui.com/

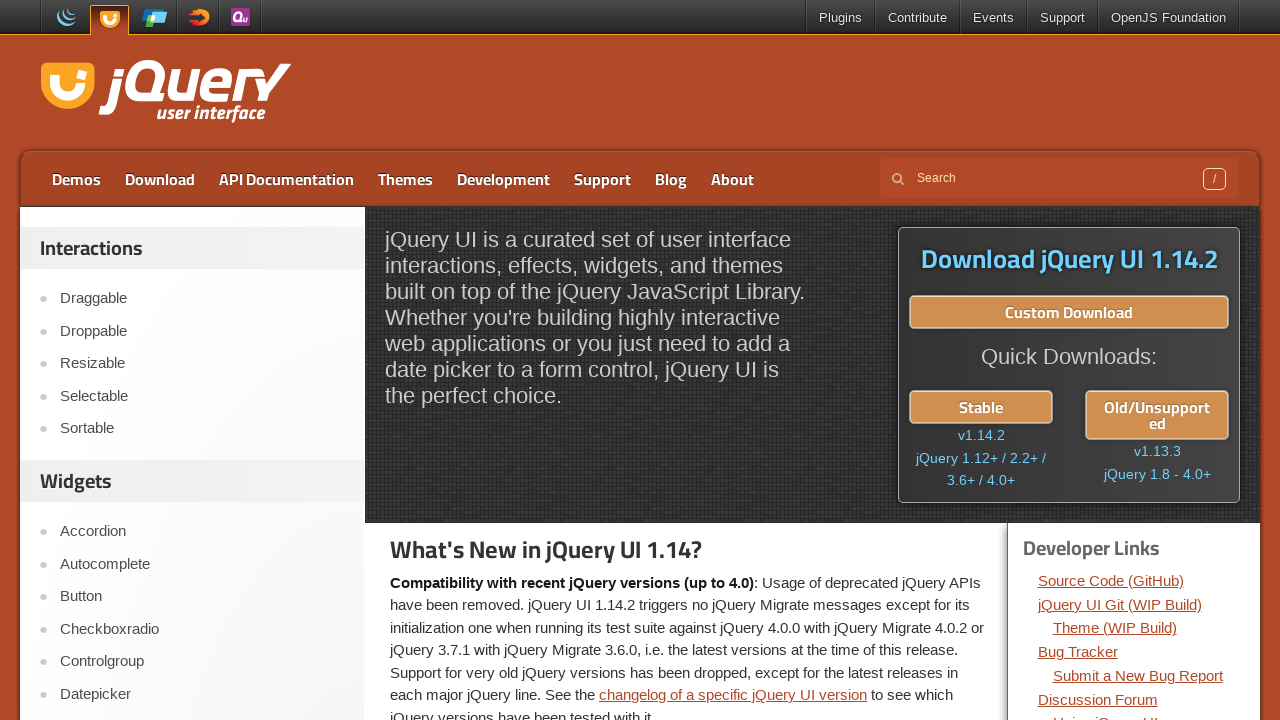

Clicked on Draggable link at (202, 299) on text=Draggable
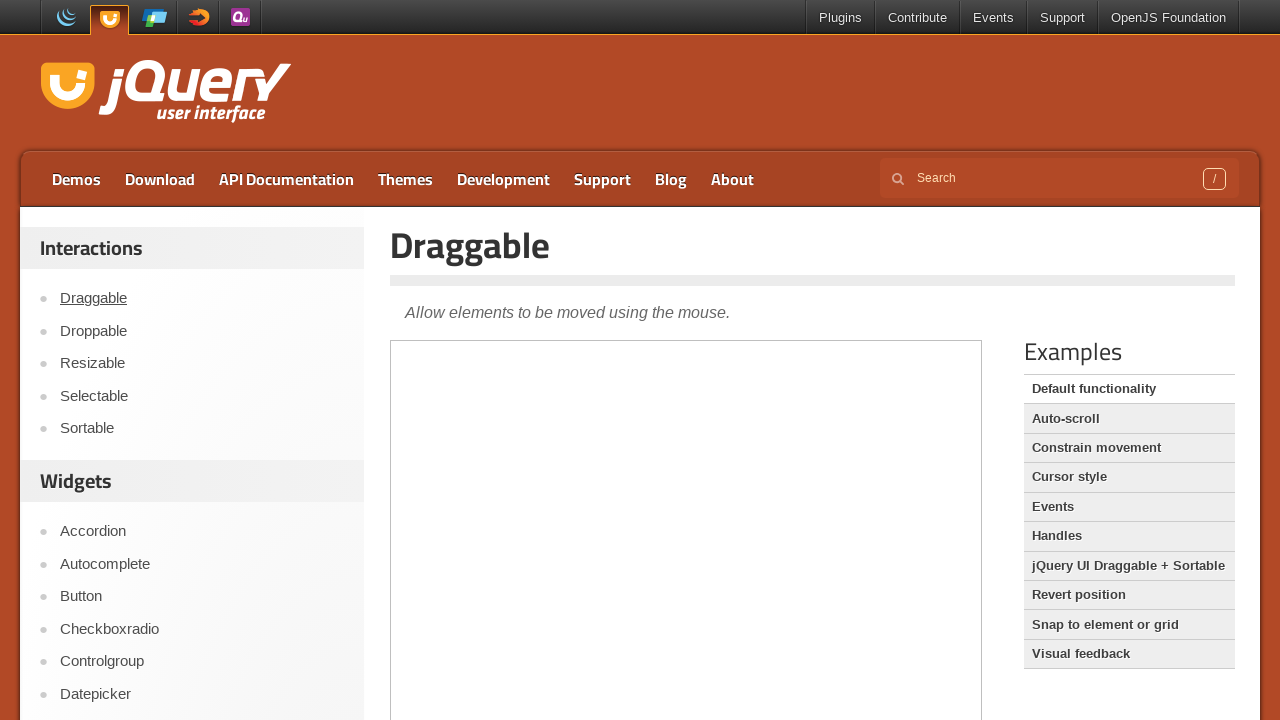

Located demo iframe for draggable component
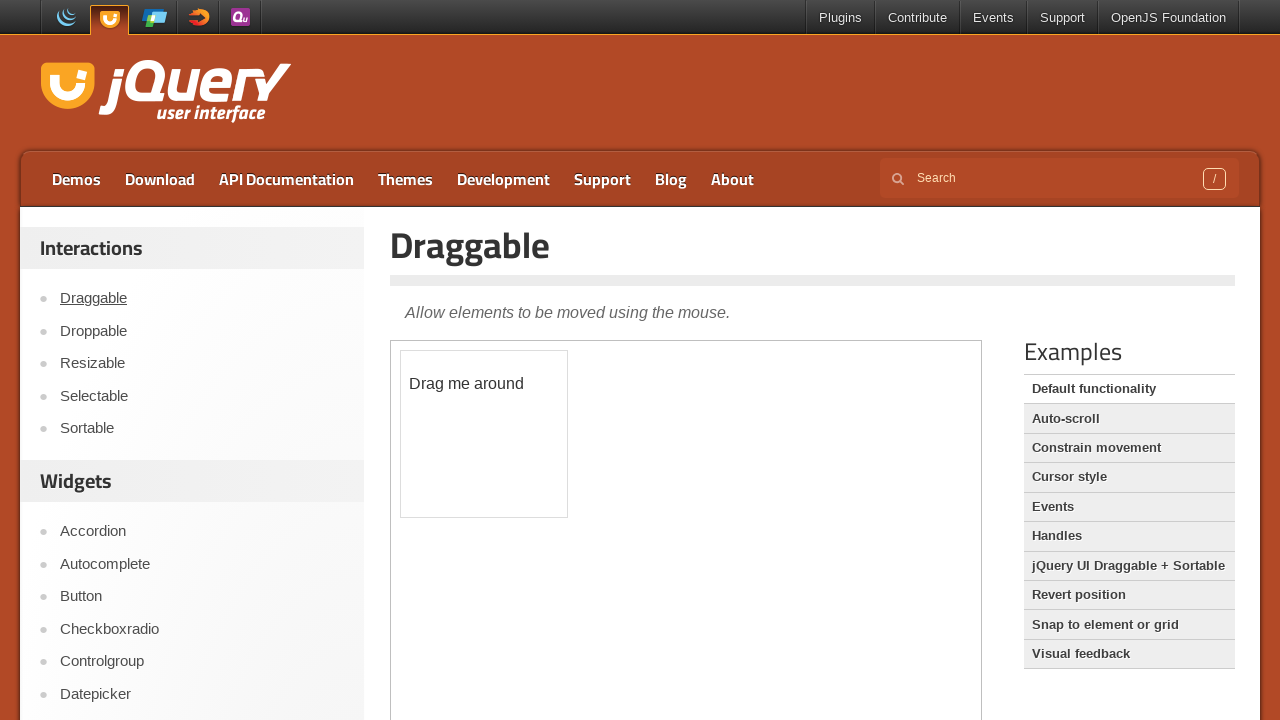

Located draggable element
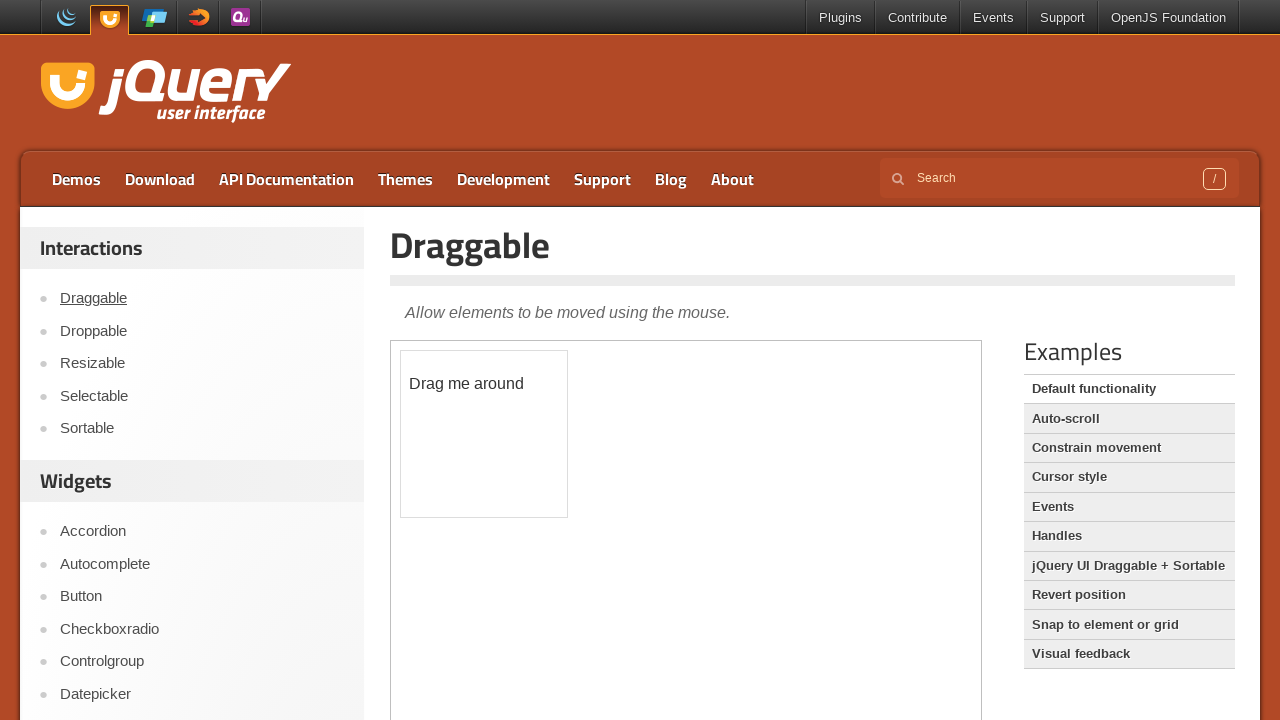

Dragged element to new position (x: 120, y: 140) at (521, 491)
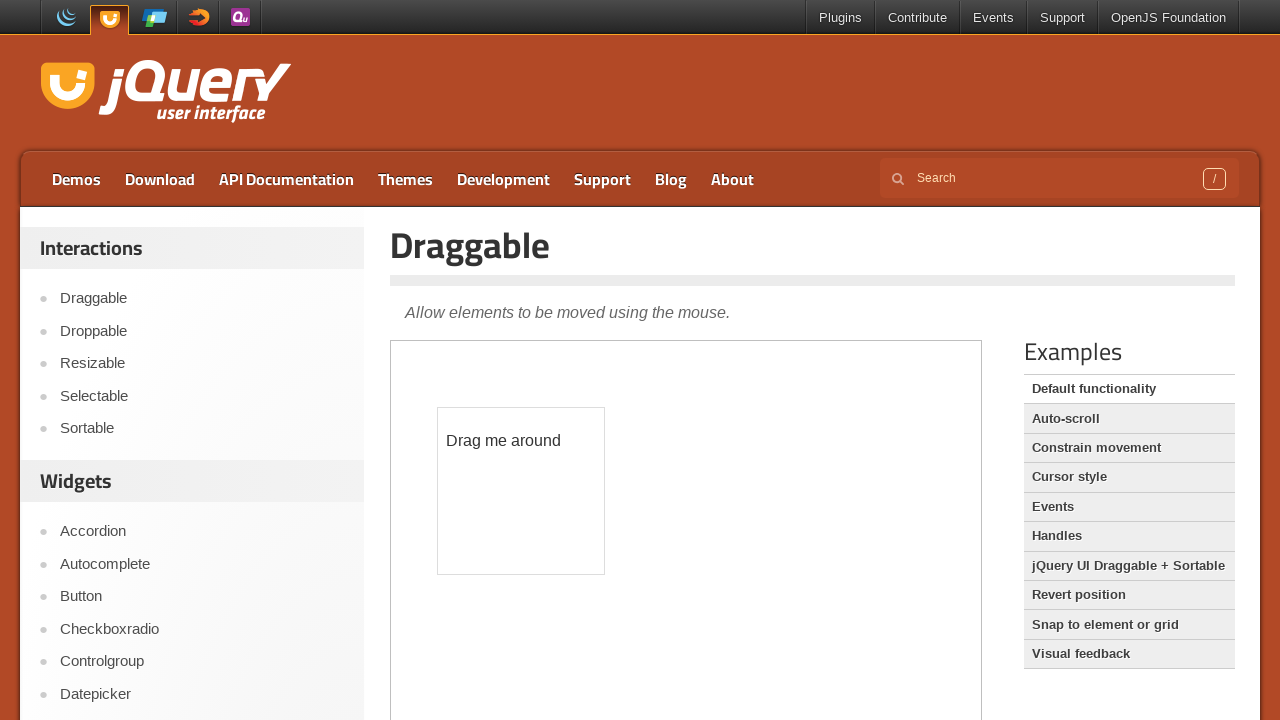

Clicked on Selectable link at (202, 396) on text=Selectable
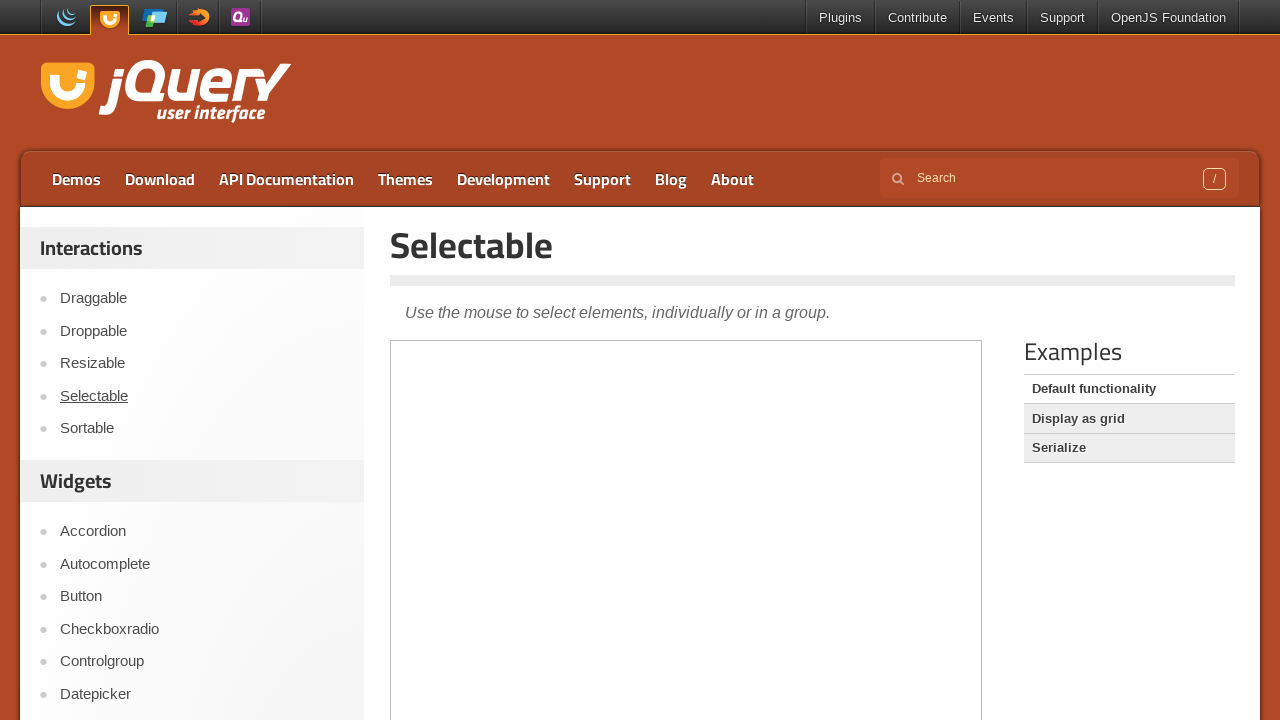

Located demo iframe for selectable component
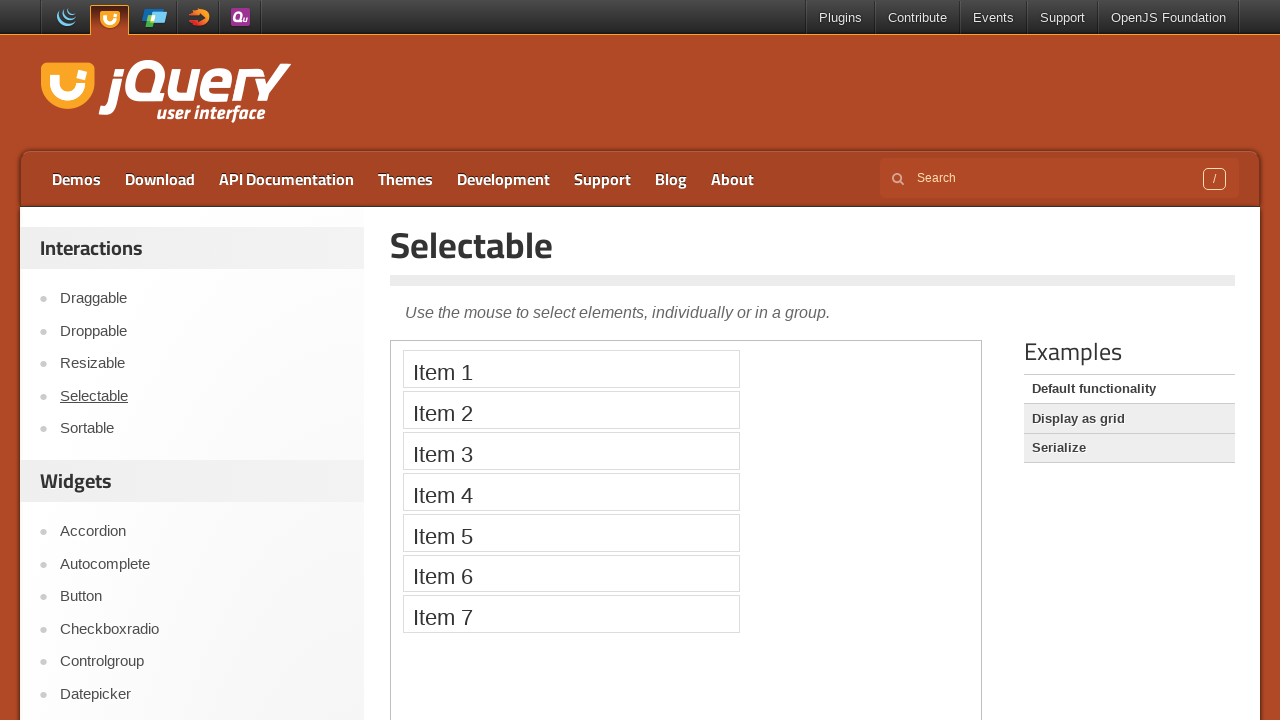

Ctrl+clicked on selectable item 1 at (571, 369) on .demo-frame >> internal:control=enter-frame >> #selectable li:nth-child(1)
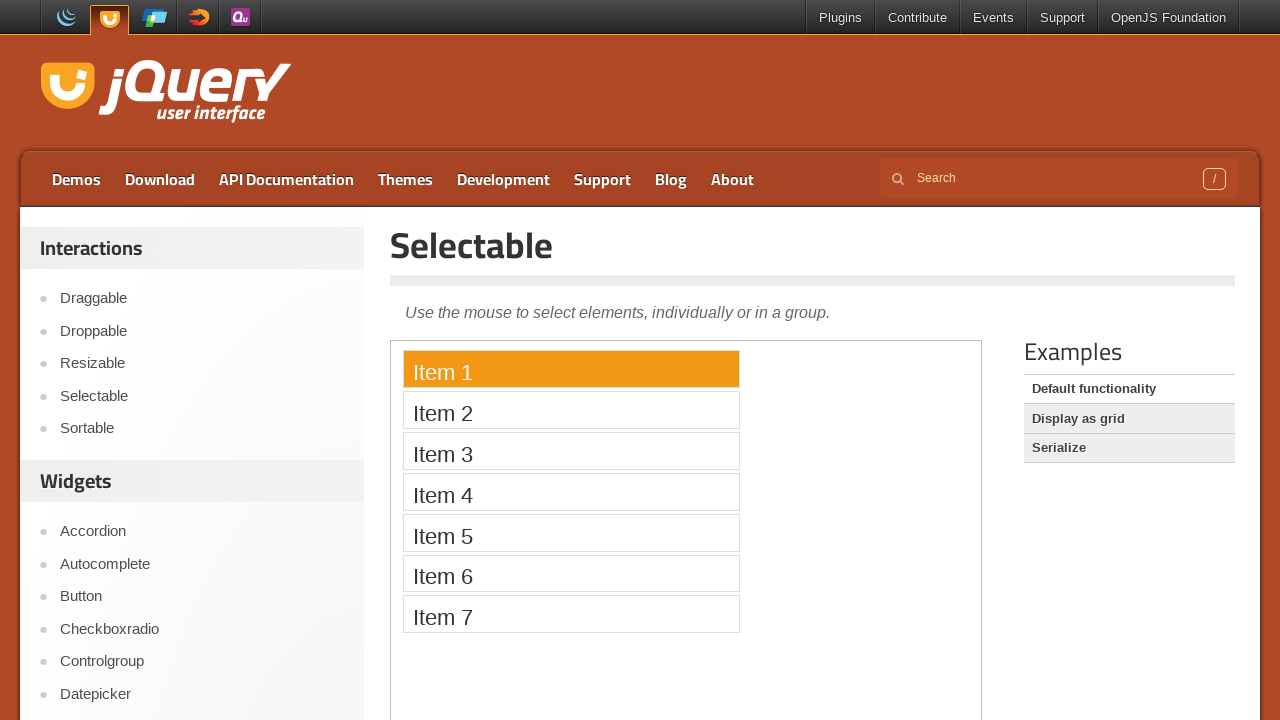

Ctrl+clicked on selectable item 4 at (571, 492) on .demo-frame >> internal:control=enter-frame >> #selectable li:nth-child(4)
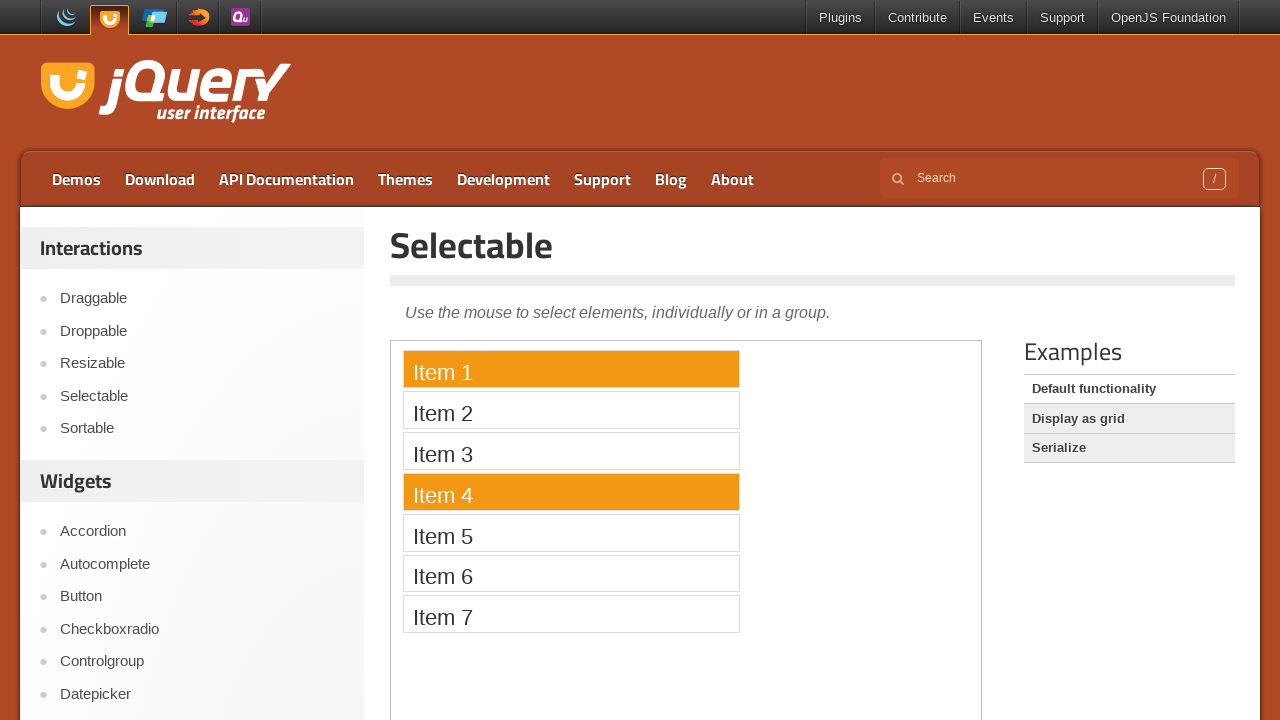

Ctrl+clicked on selectable item 7 at (571, 614) on .demo-frame >> internal:control=enter-frame >> #selectable li:nth-child(7)
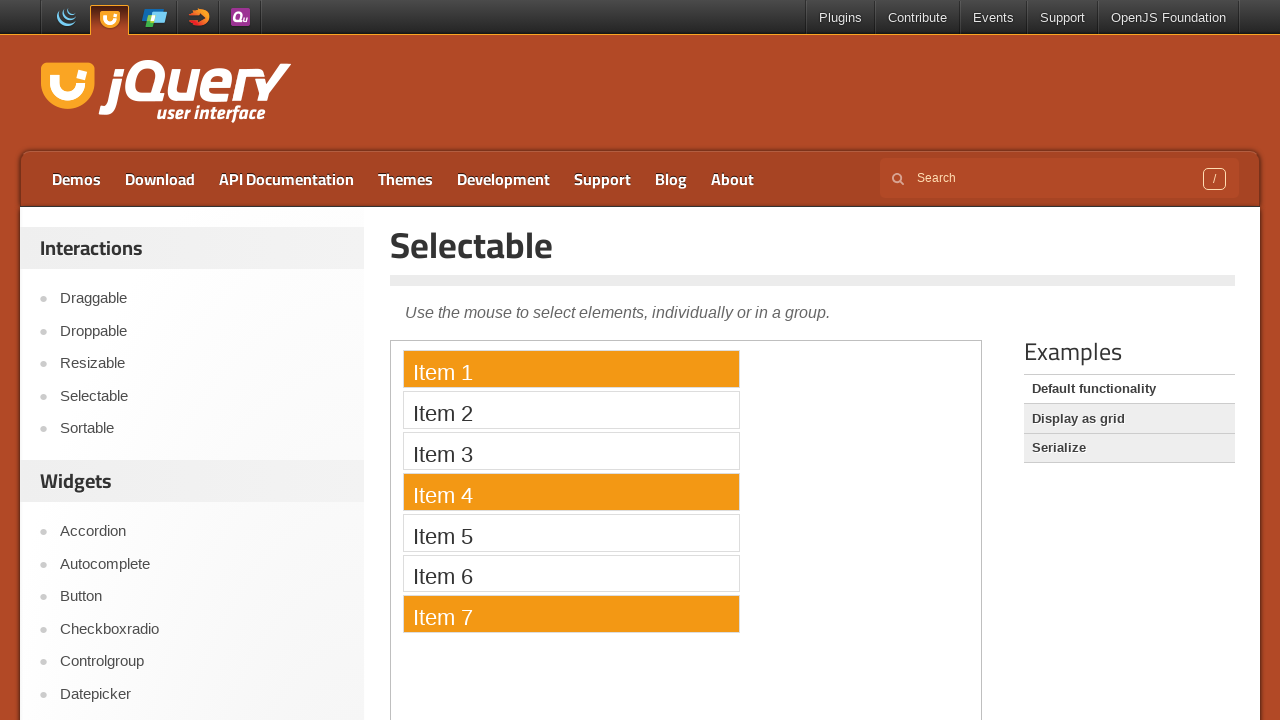

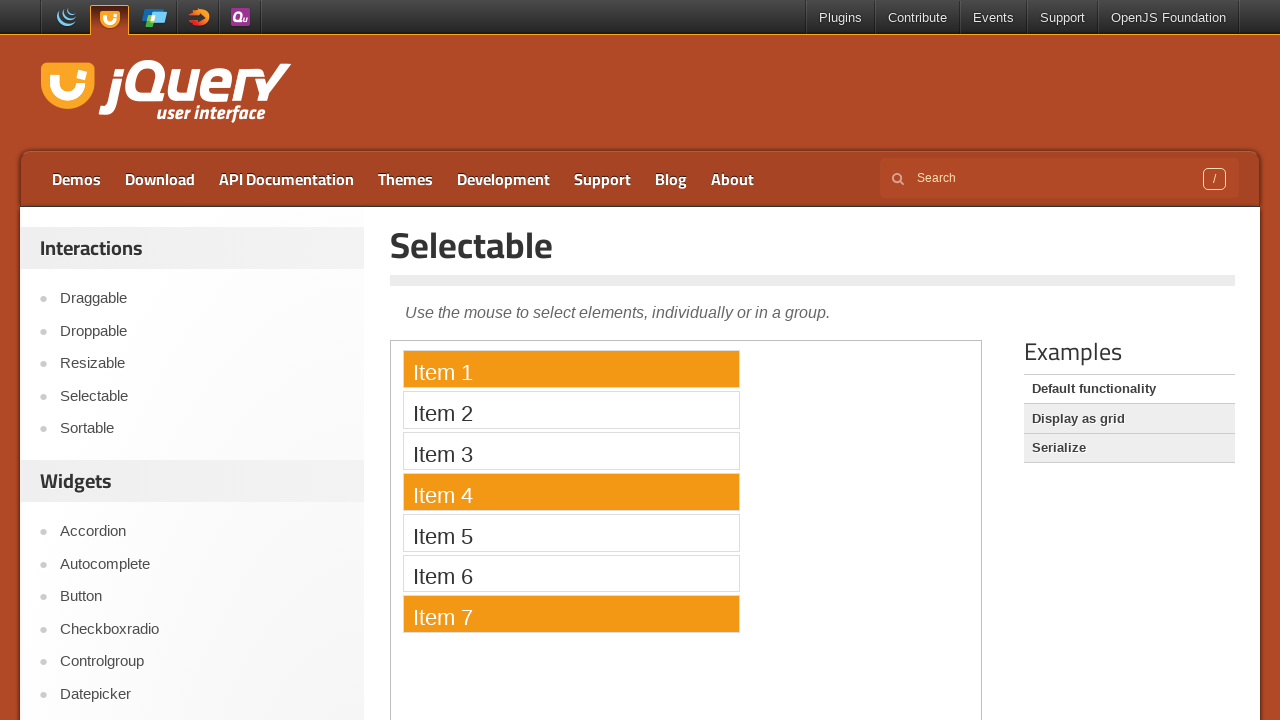